Tests navigation to Playwright documentation site and clicking the "Get Started" link to verify basic page interaction

Starting URL: https://playwright.dev/

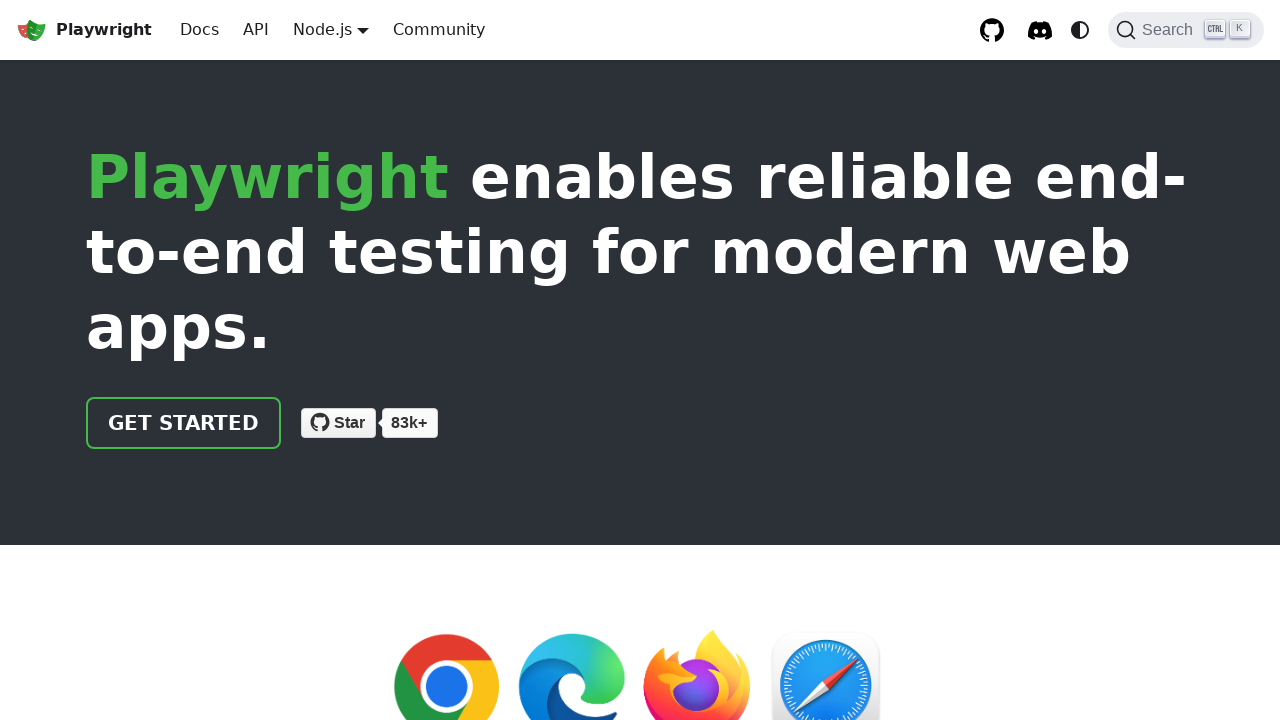

Waited for Playwright documentation homepage to load (domcontentloaded)
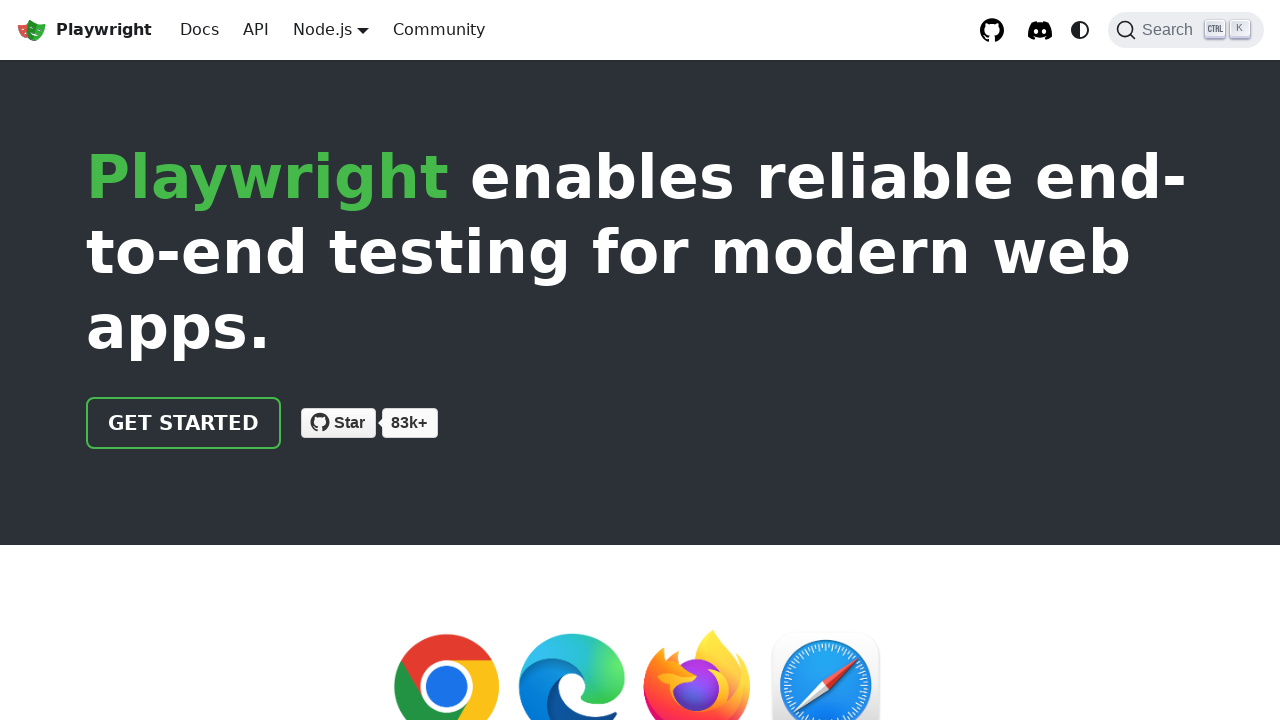

Clicked 'Get Started' link at (184, 423) on internal:text="Get Started"i
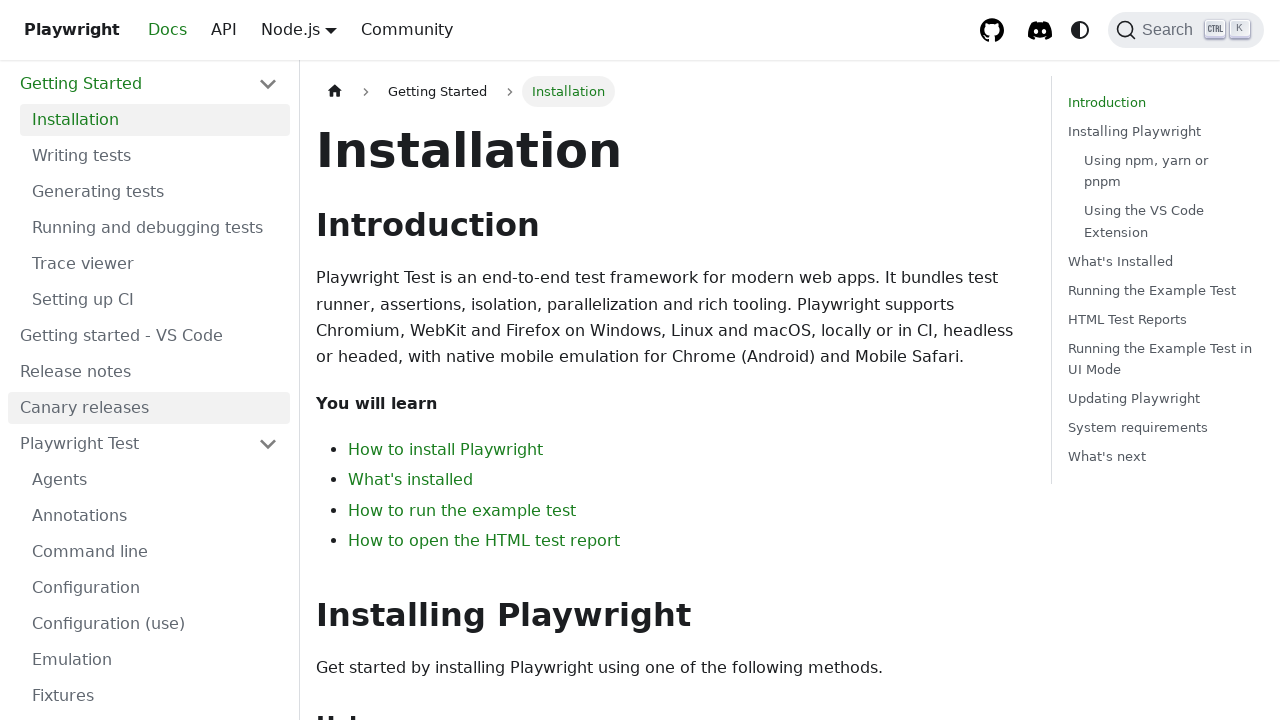

Waited for Get Started page to load (domcontentloaded)
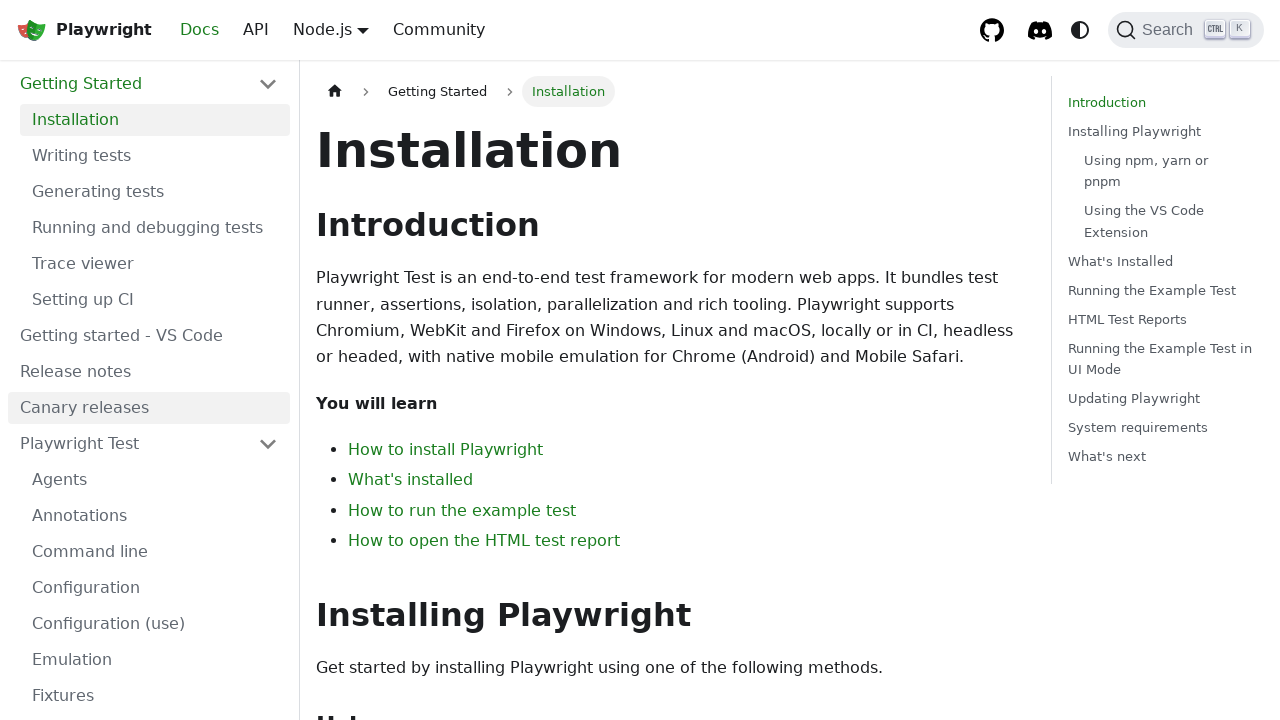

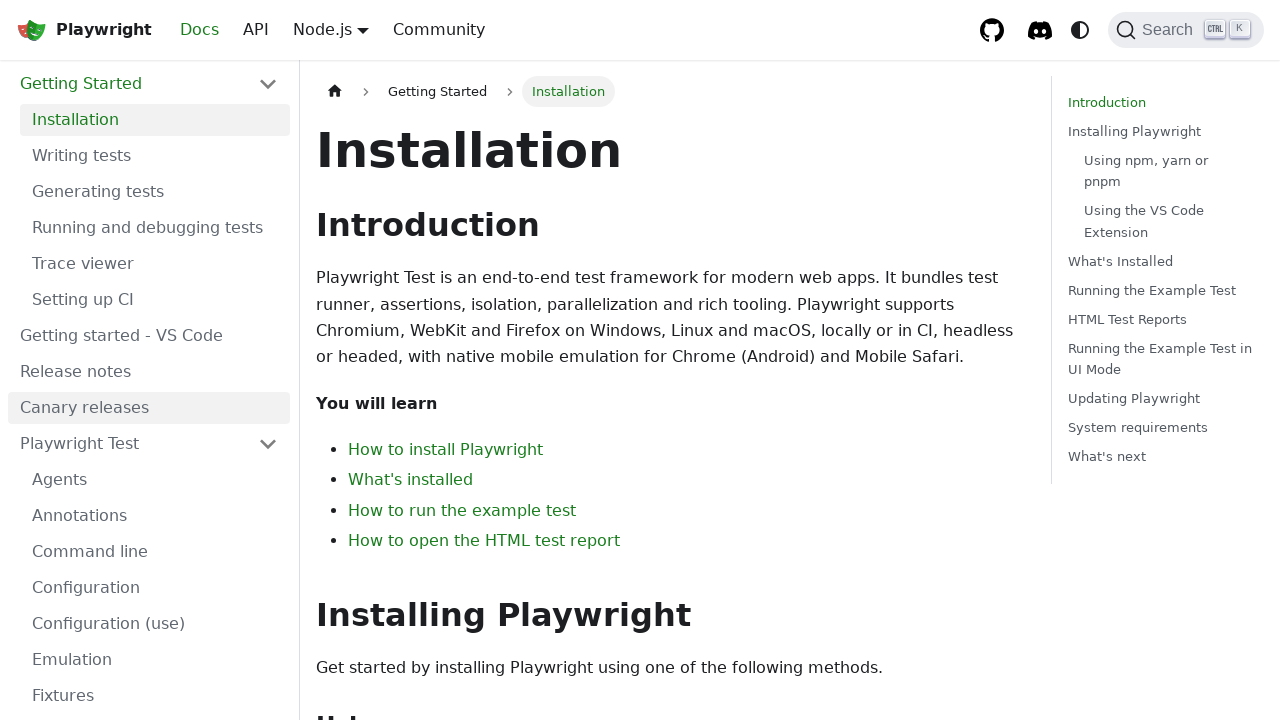